Tests an e-commerce grocery shopping flow by searching for products containing "ber", adding all matching products to cart, proceeding to checkout, and applying a promo code to verify discount functionality.

Starting URL: https://rahulshettyacademy.com/seleniumPractise/#/

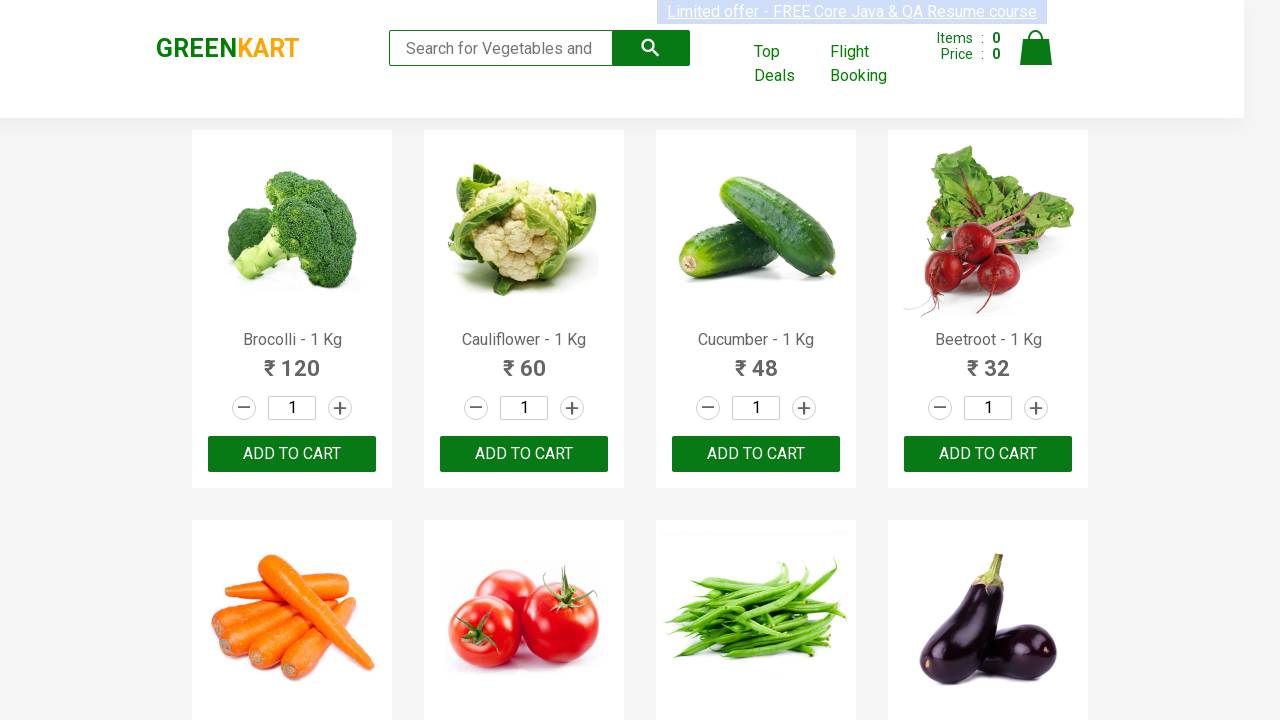

Filled search field with 'ber' to find products on input[type='search']
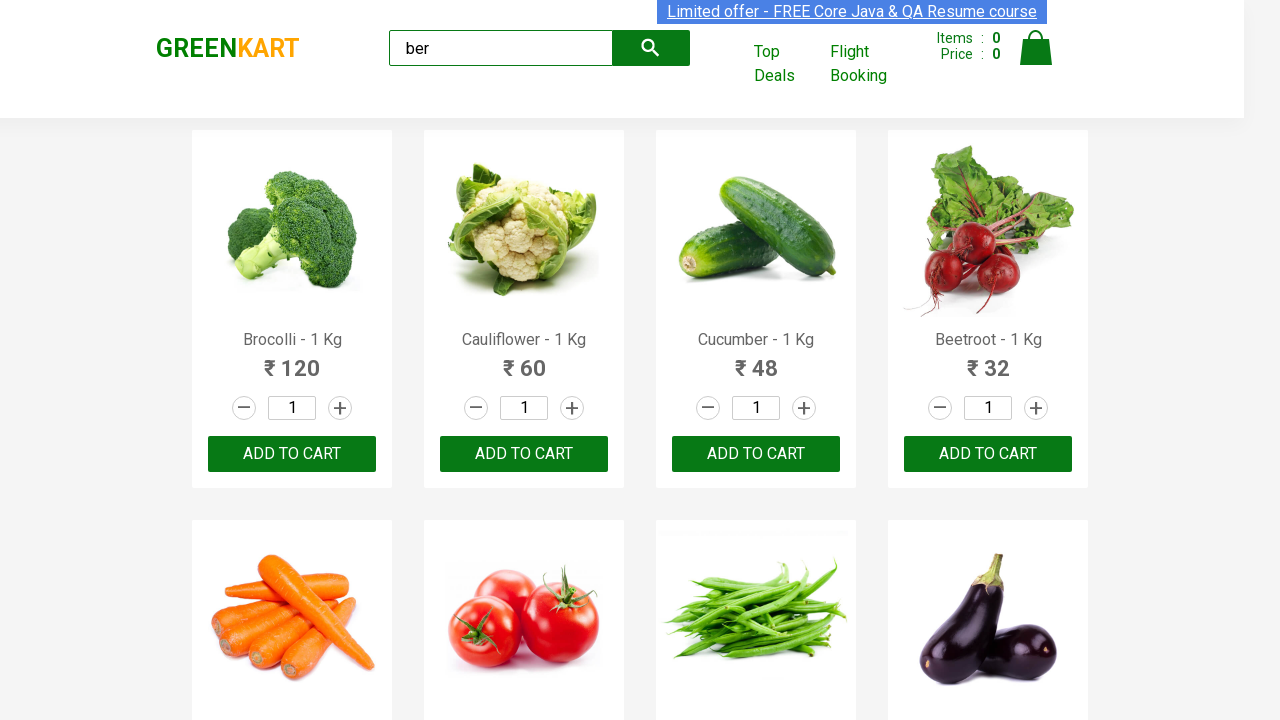

Waited for product elements to load
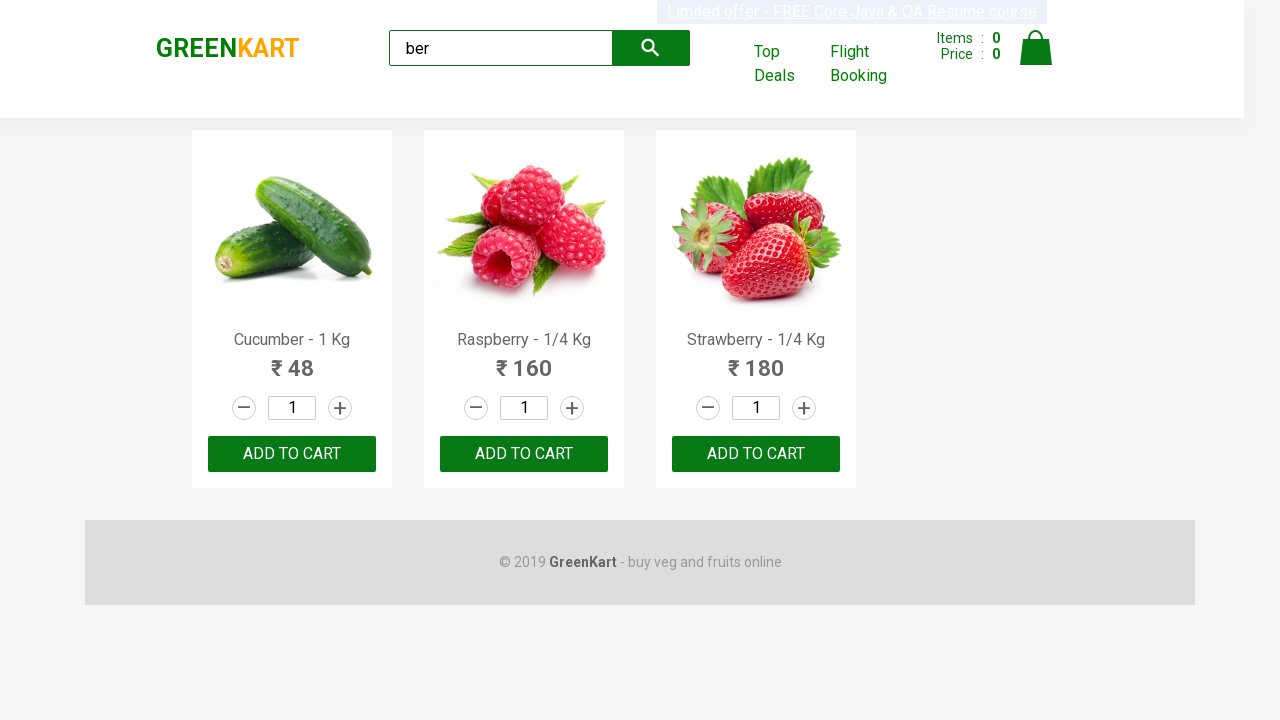

Located all 'Add to cart' buttons for matching products
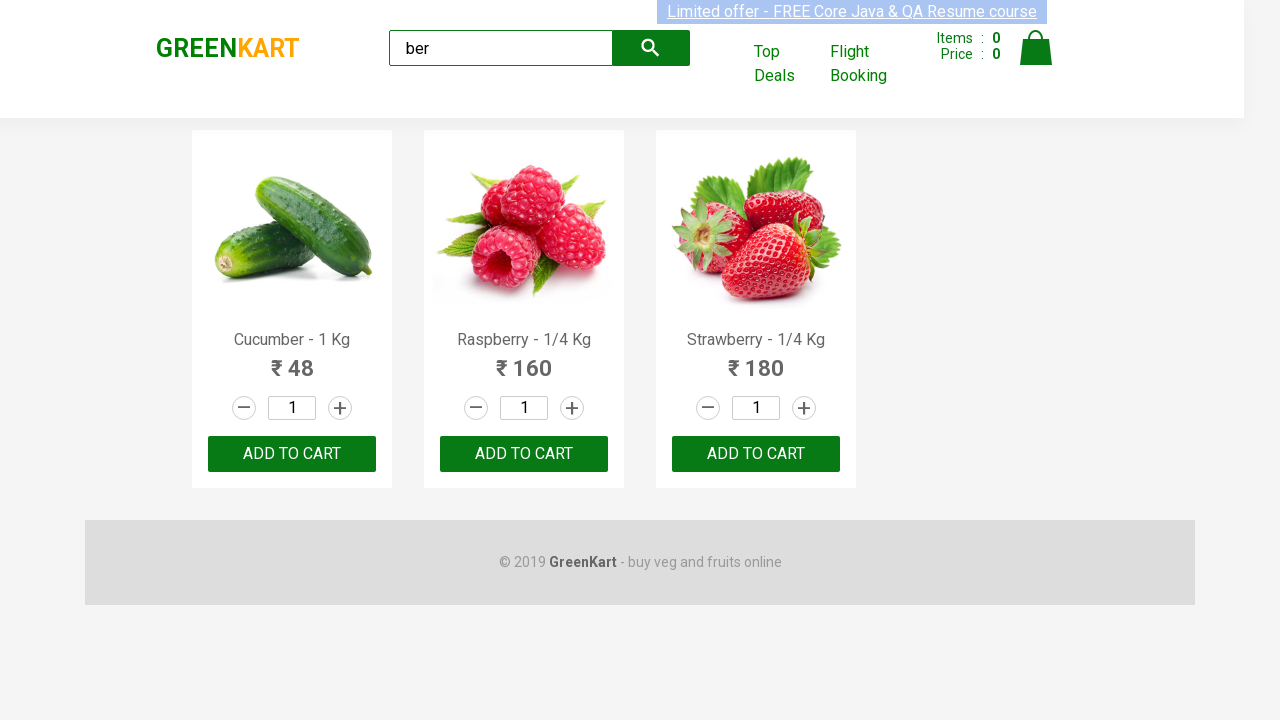

Clicked 'Add to cart' button for a product at (292, 454) on div.product div button >> nth=0
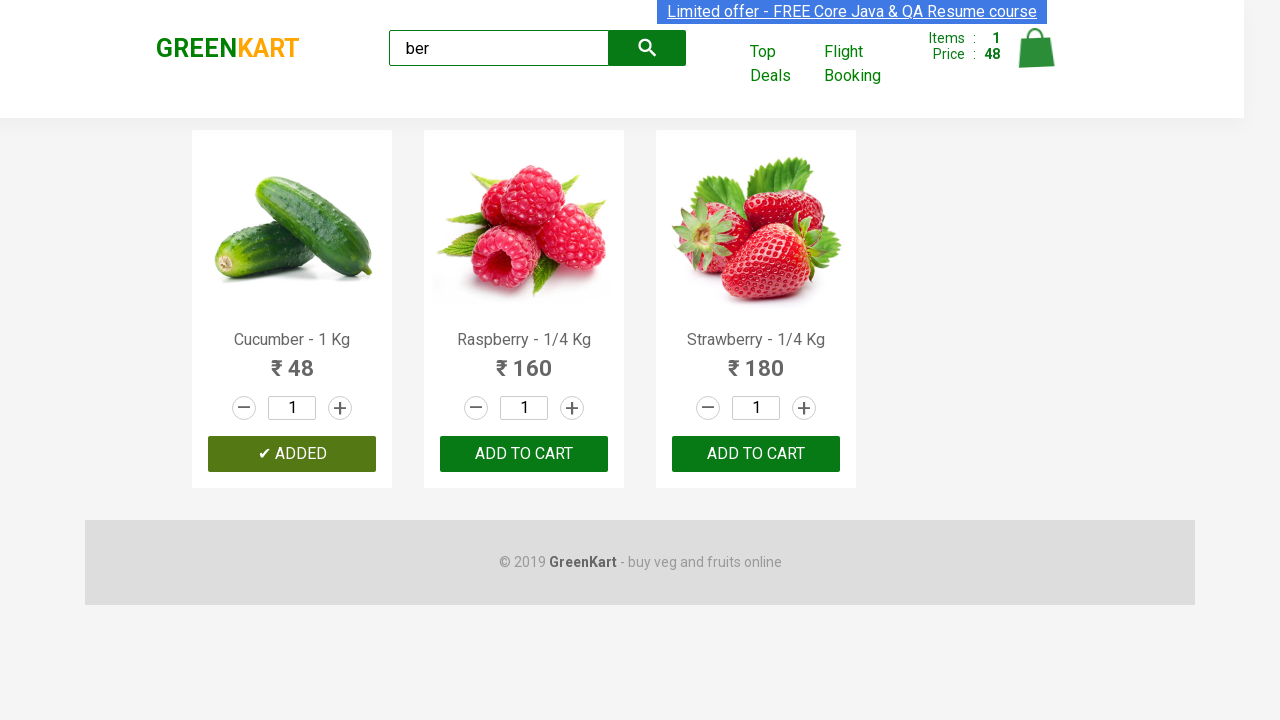

Clicked 'Add to cart' button for a product at (524, 454) on div.product div button >> nth=1
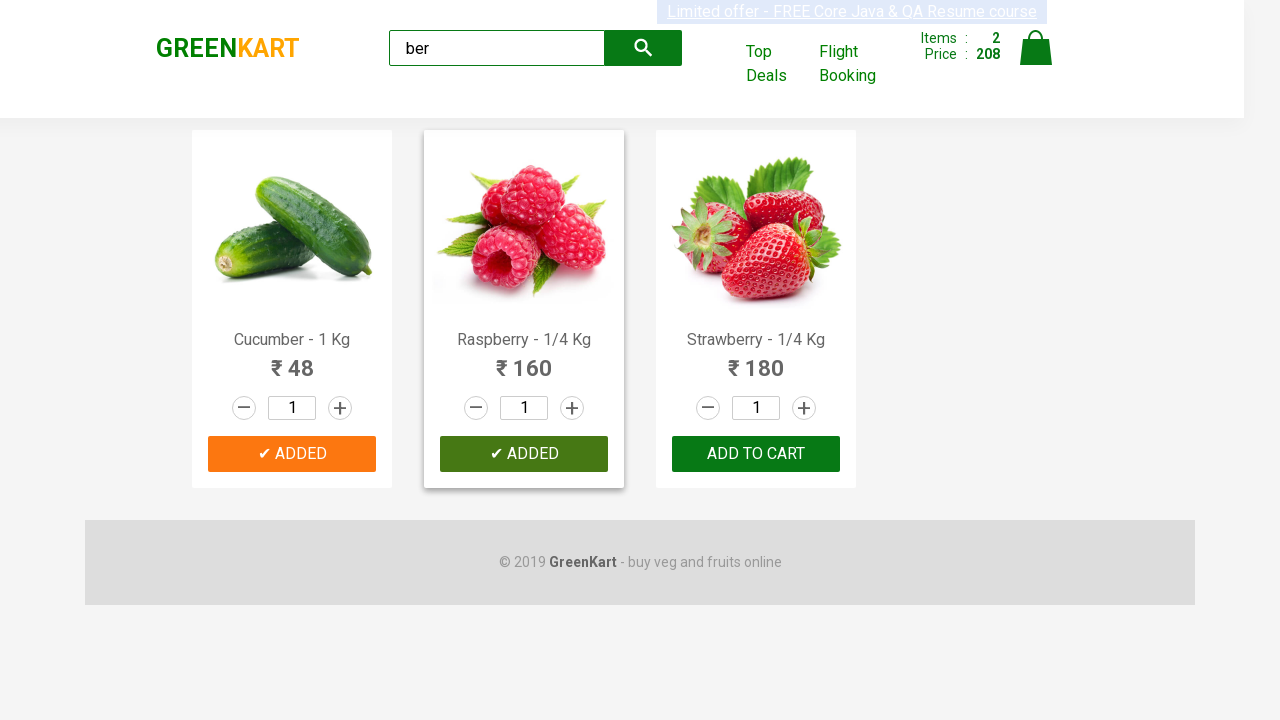

Clicked 'Add to cart' button for a product at (756, 454) on div.product div button >> nth=2
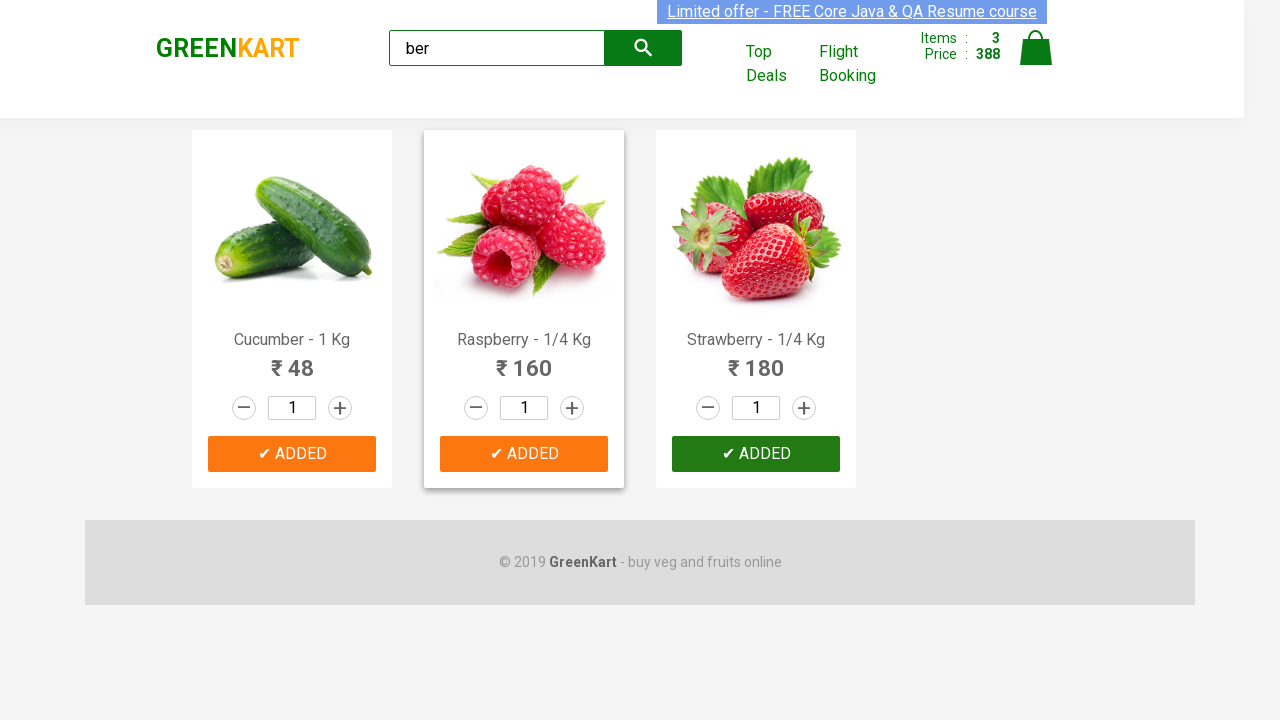

Clicked on cart icon to view cart at (1036, 48) on img[alt='Cart']
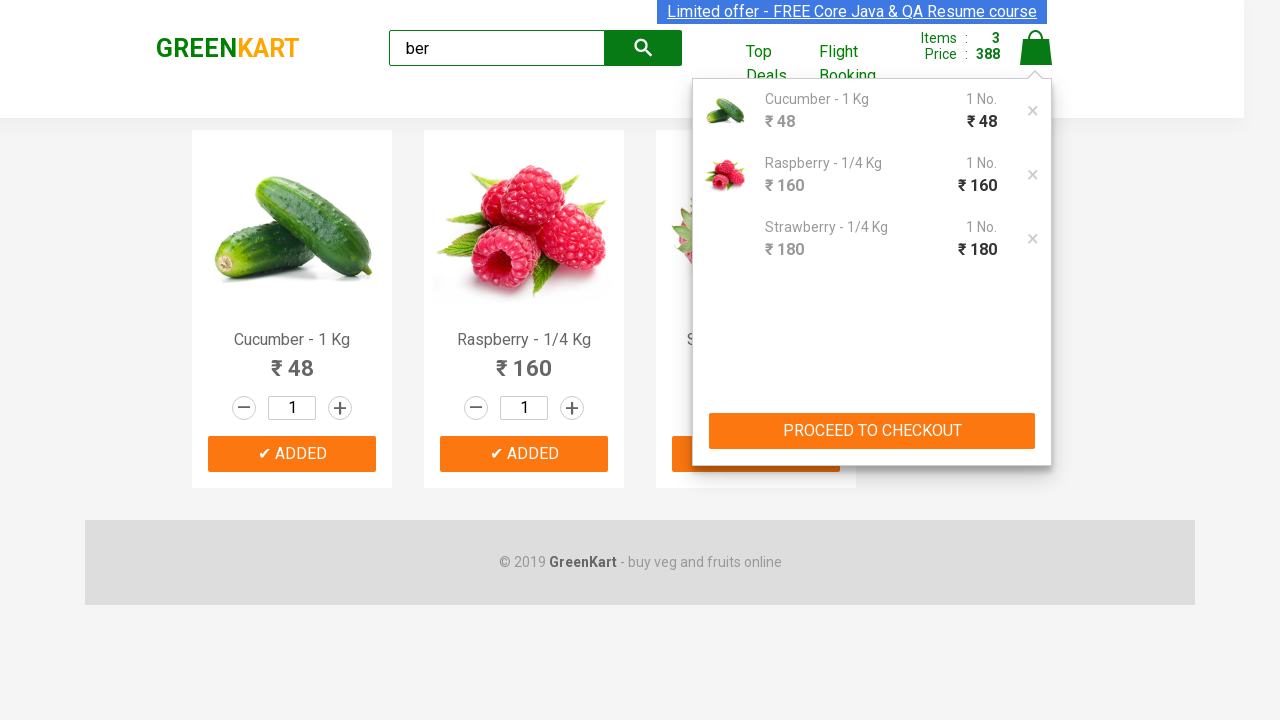

Clicked 'PROCEED TO CHECKOUT' button at (872, 431) on button:has-text('PROCEED TO CHECKOUT')
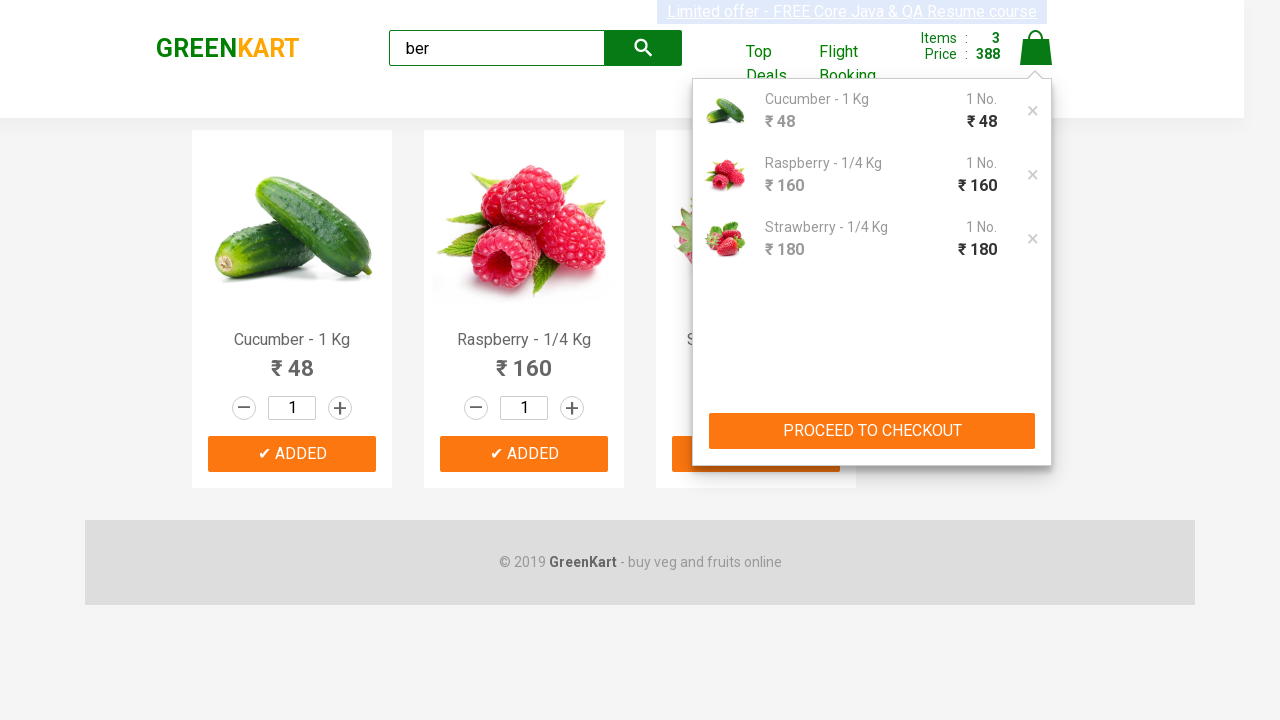

Entered promo code 'rahulshettyacademy' on .promoCode
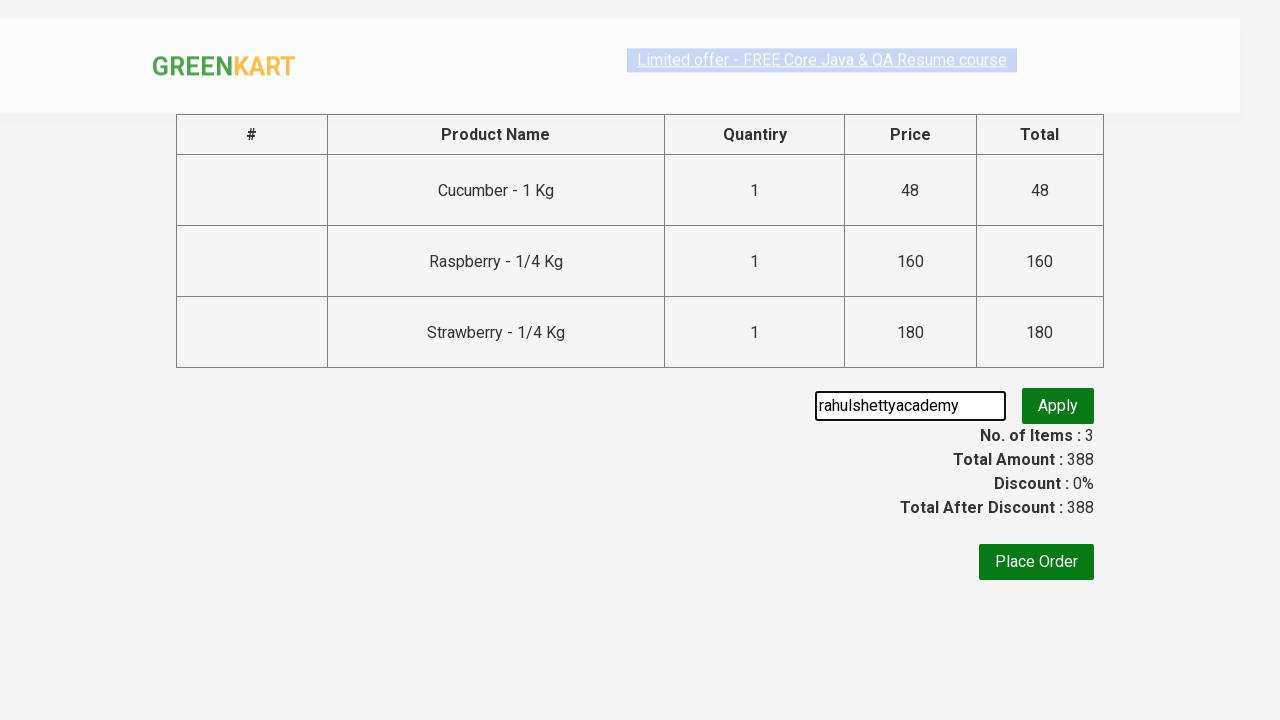

Clicked 'Apply' button to apply promo code at (1058, 406) on .promoBtn
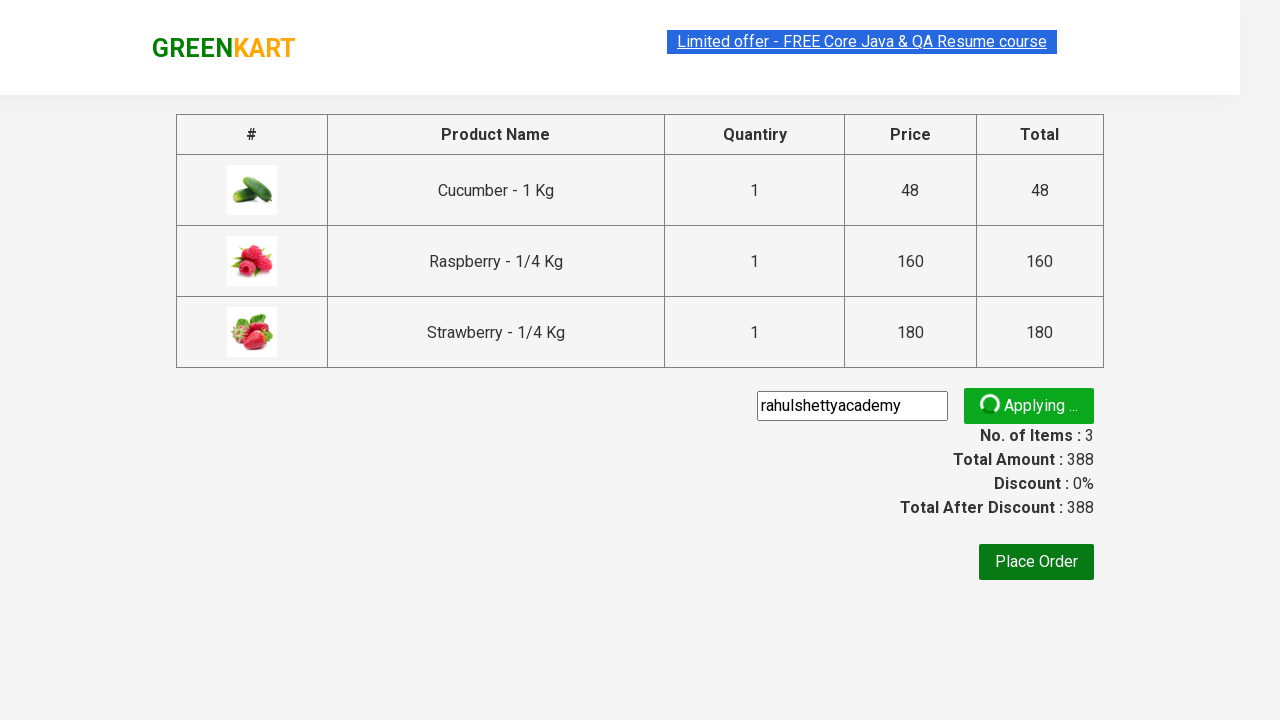

Discount percentage displayed, verifying promo code was applied successfully
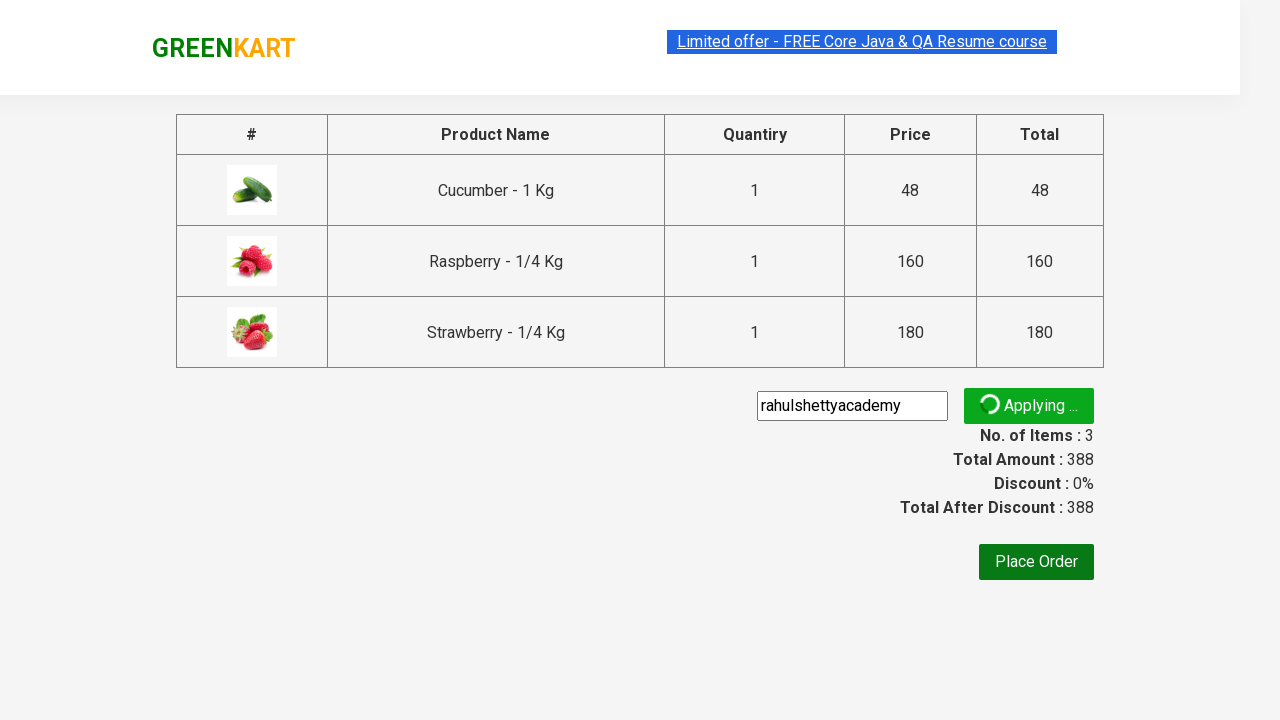

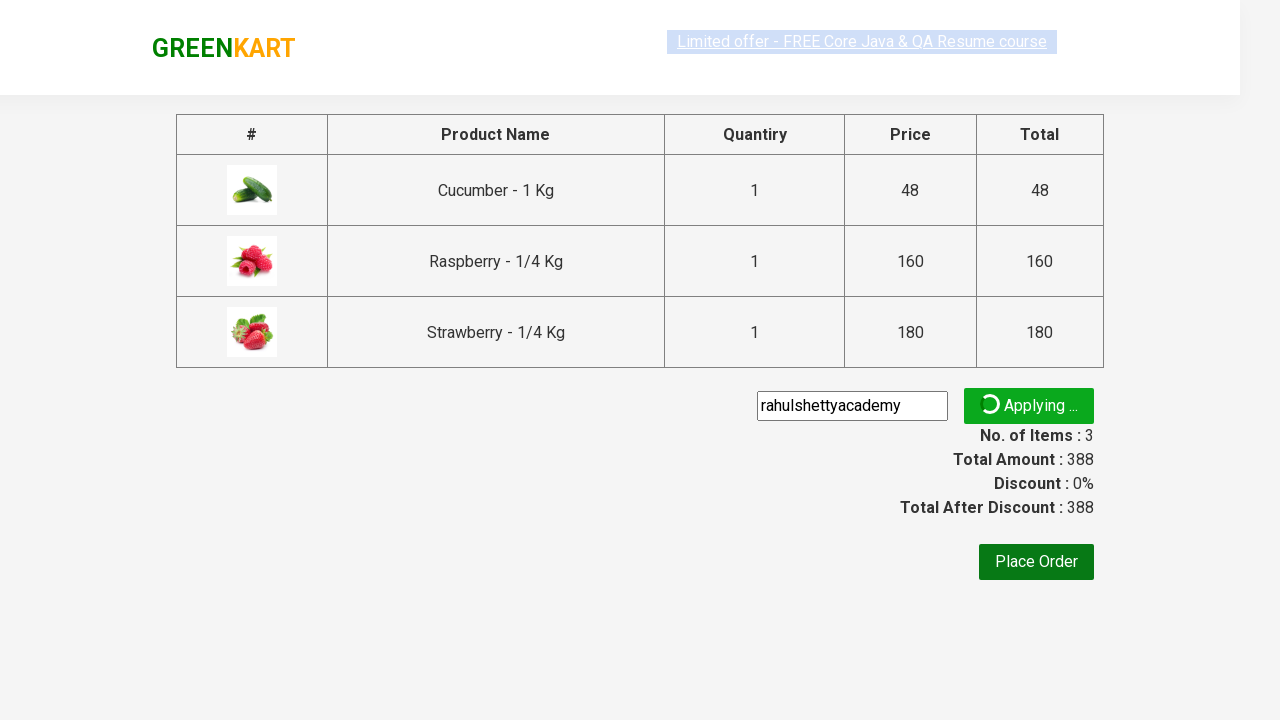